Navigates through the University of Almería website to find the "Modelado y Diseño del Software 2" course by going through Studies > Degrees > selecting a program > Study Plan > Subjects

Starting URL: https://www.ual.es/

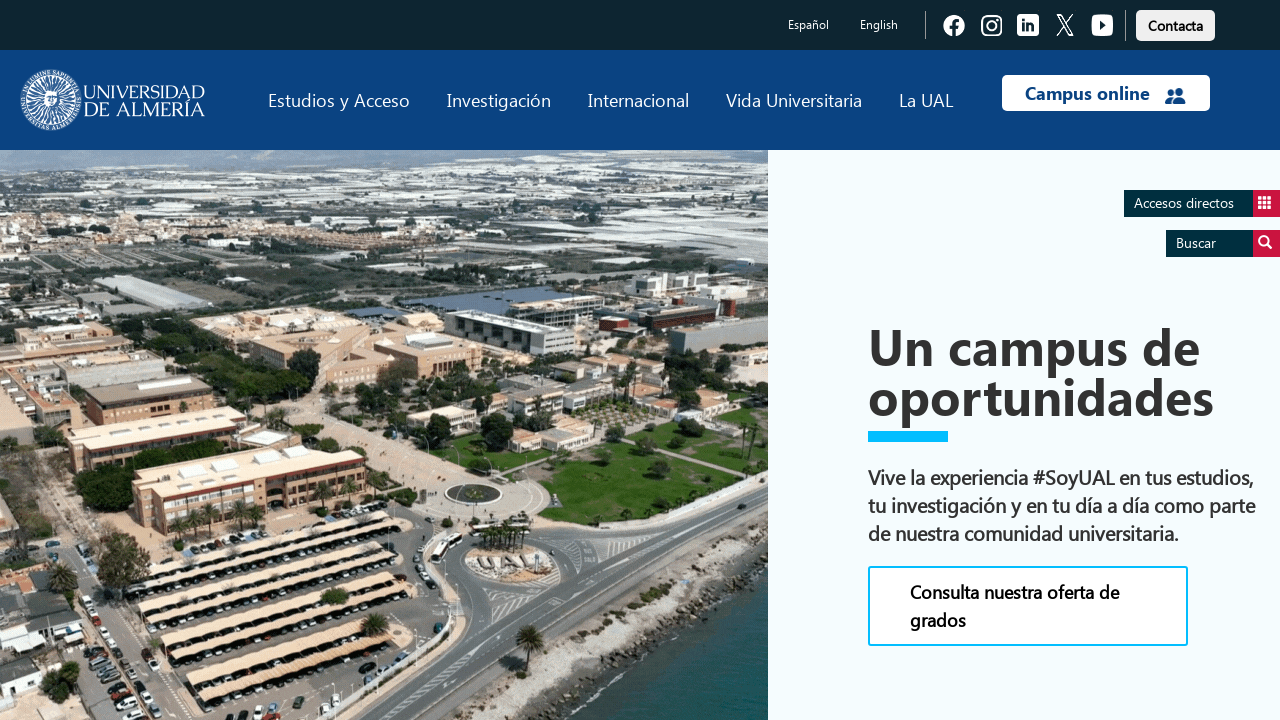

Clicked on 'Estudios' (Studies) link at (339, 100) on text=Estudios
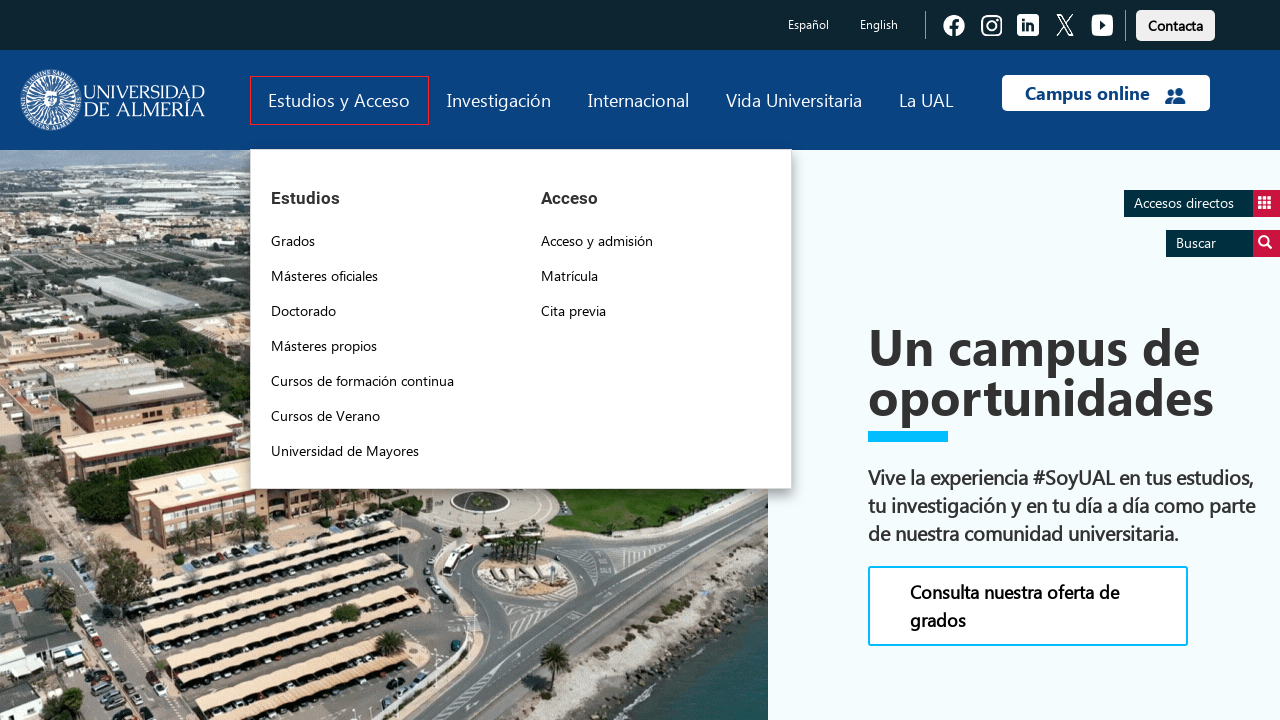

Clicked on 'Grados' (Degrees) link at (293, 241) on text=Grados
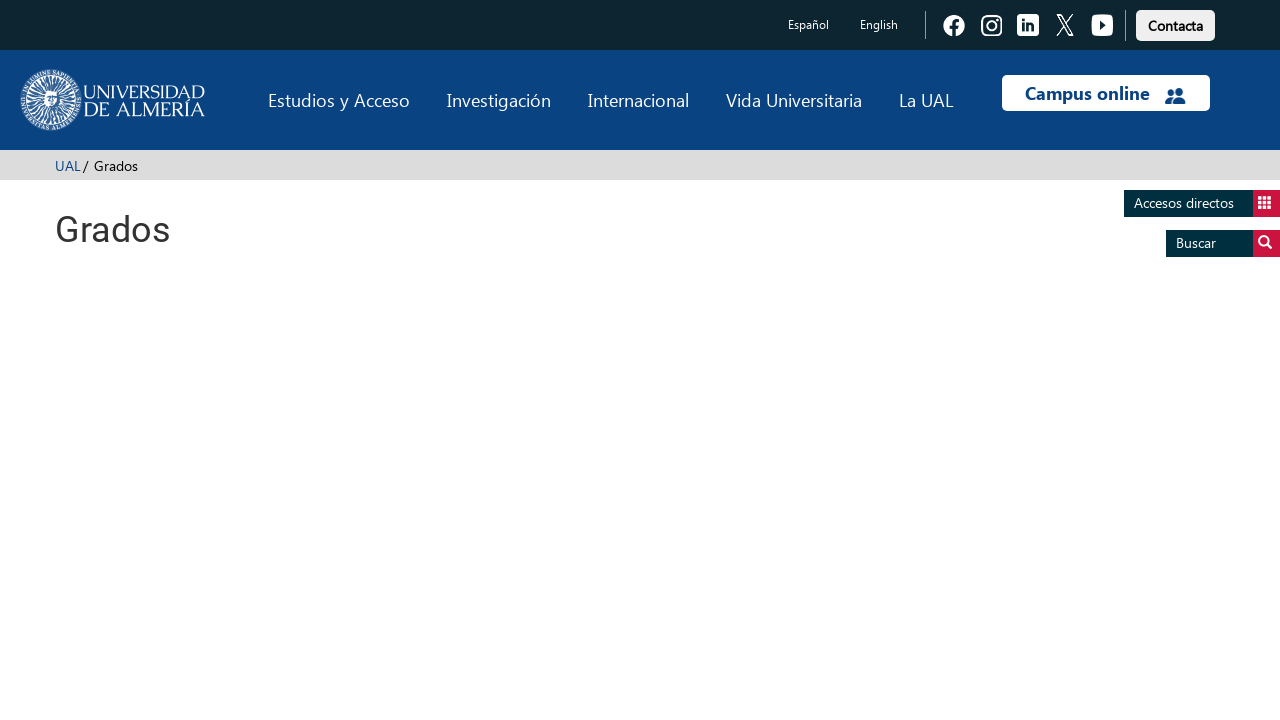

Selected a specific degree program (9th item, 4th sub-item) at (607, 581) on .ng-scope:nth-child(9) .ng-scope:nth-child(4) .ng-binding
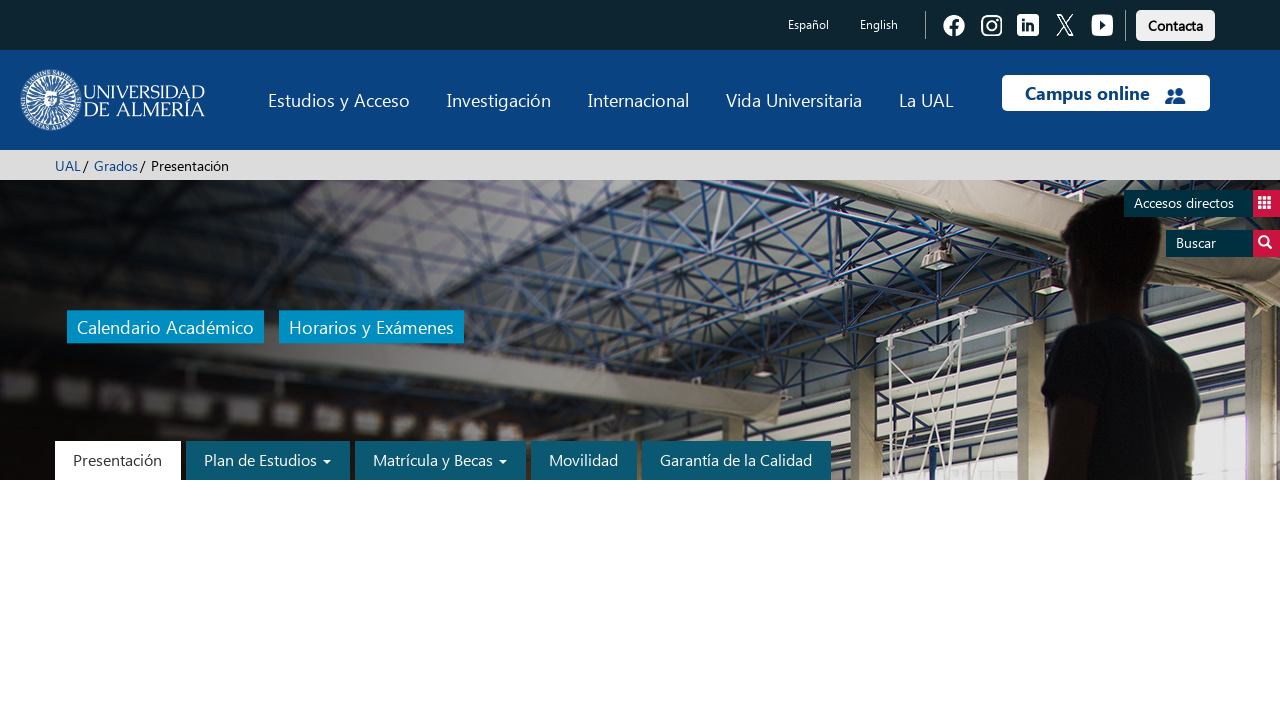

Clicked on 'Plan de Estudios' (Study Plan) link at (268, 460) on text=Plan de Estudios
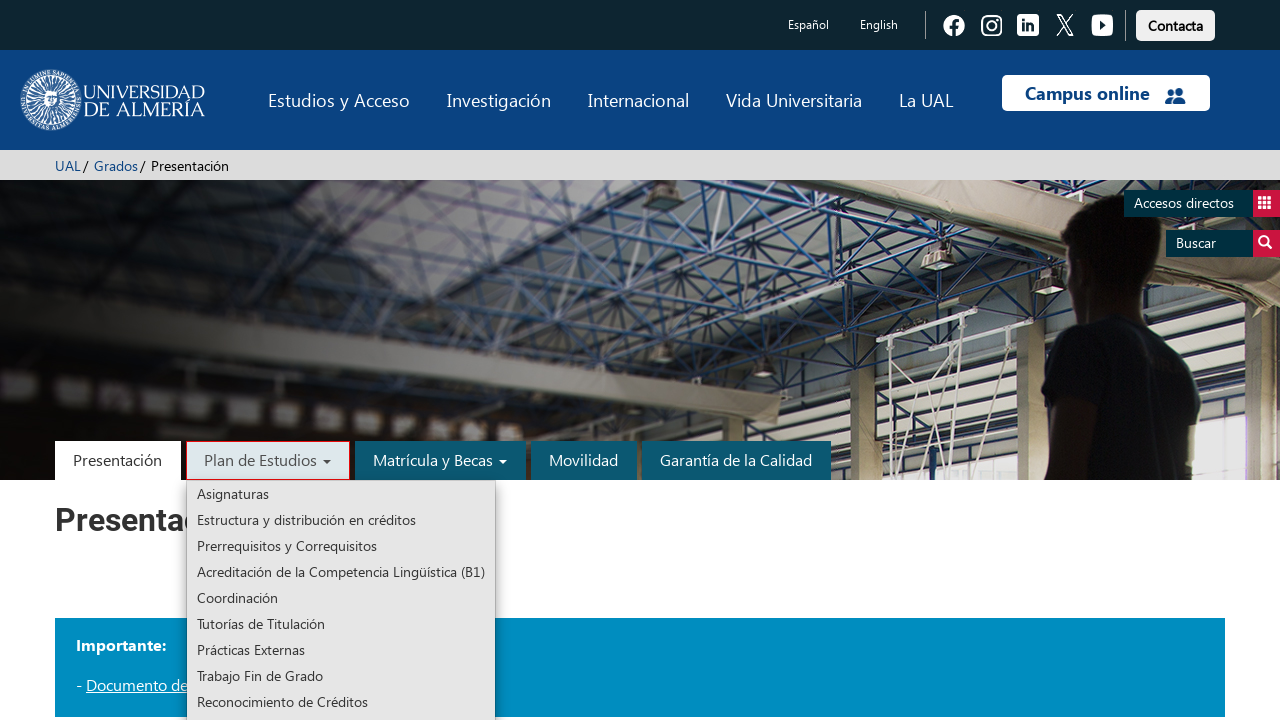

Clicked on 'Asignaturas' (Subjects) link at (341, 494) on text=Asignaturas
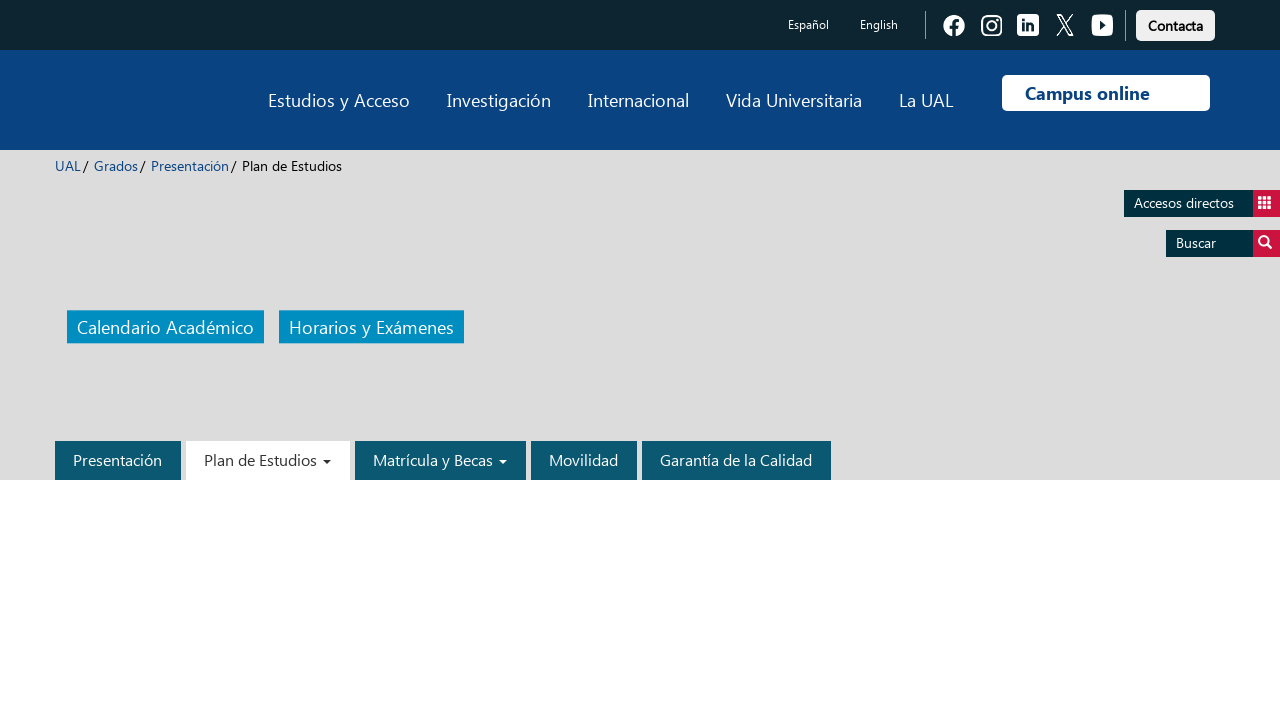

Verified 'Modelado y Diseño del Software 2' course is present
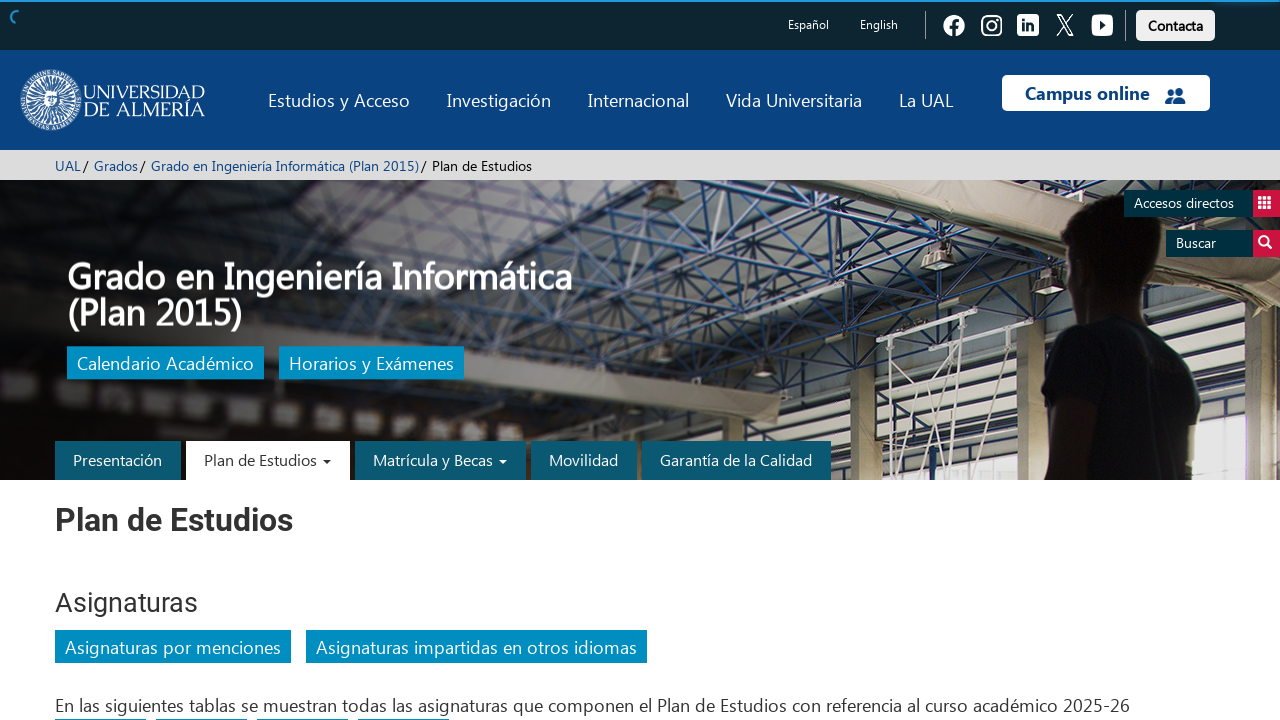

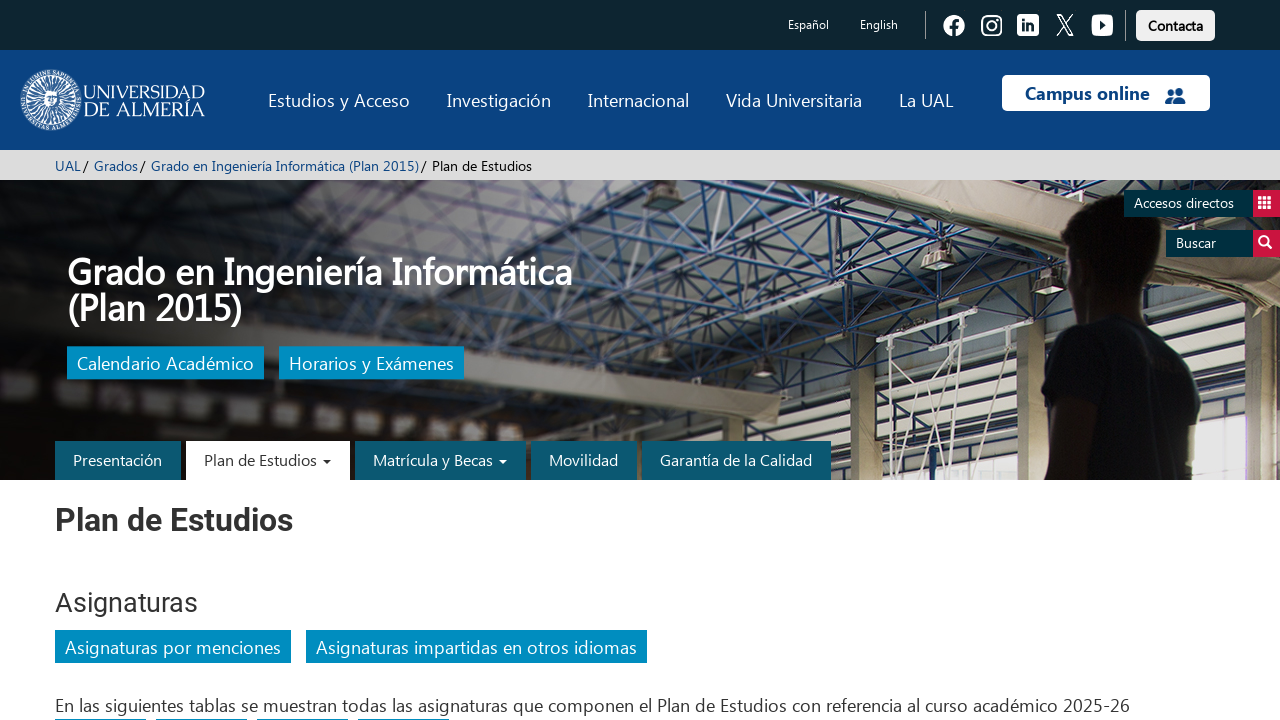